Tests browser window handling by clicking a button to open a new window, switching between windows, and verifying content in each window

Starting URL: https://demoqa.com/browser-windows

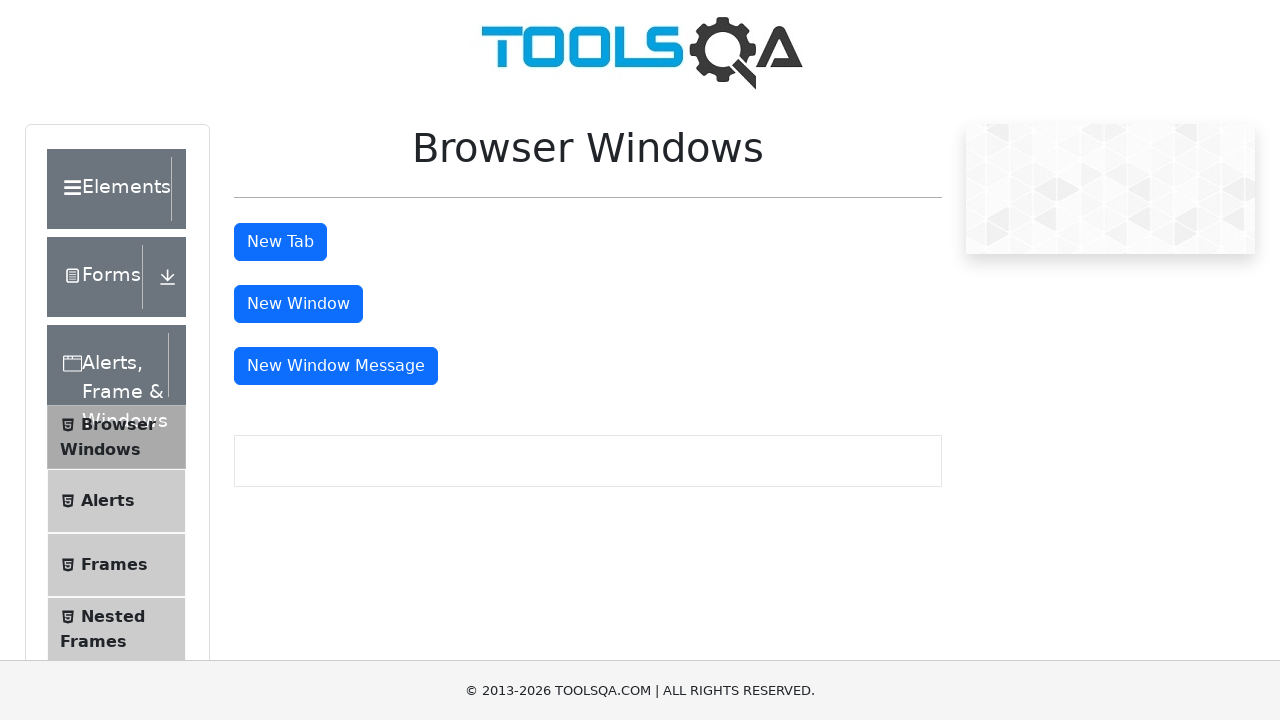

Clicked button to open new window at (298, 304) on #windowButton
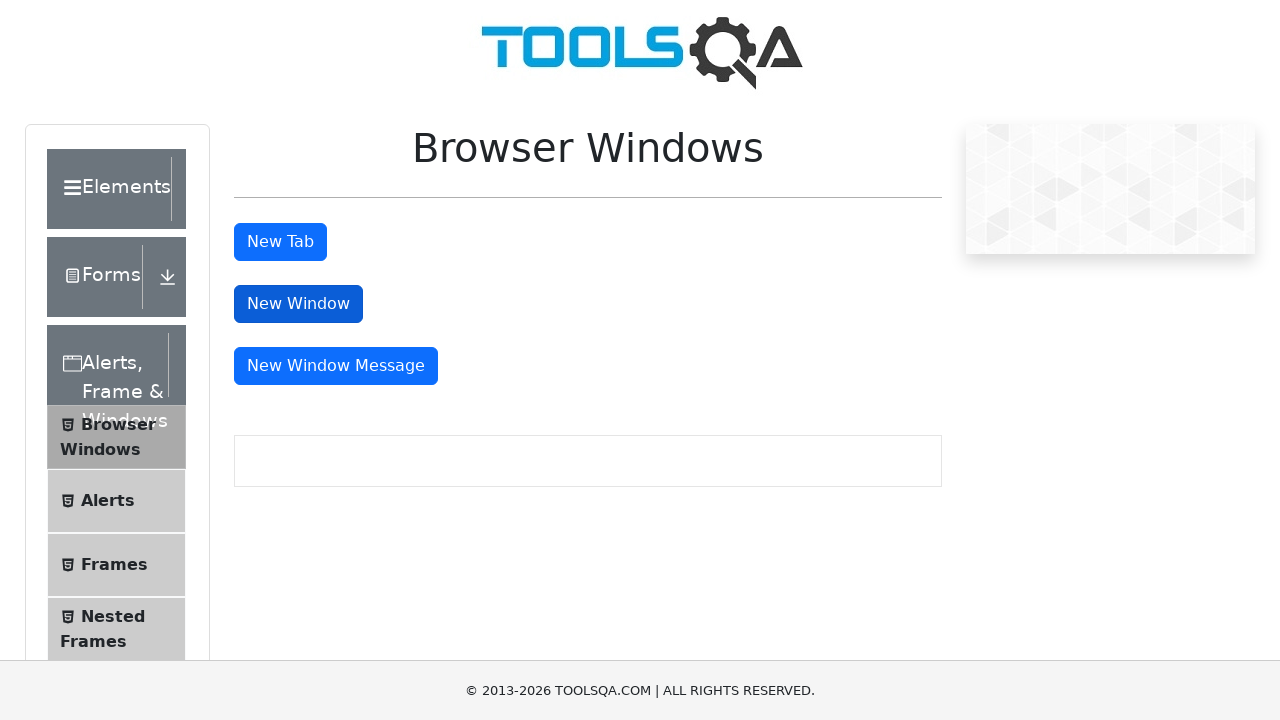

New window opened and captured
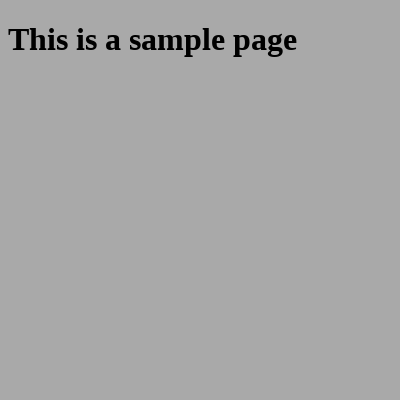

Located header element in original window
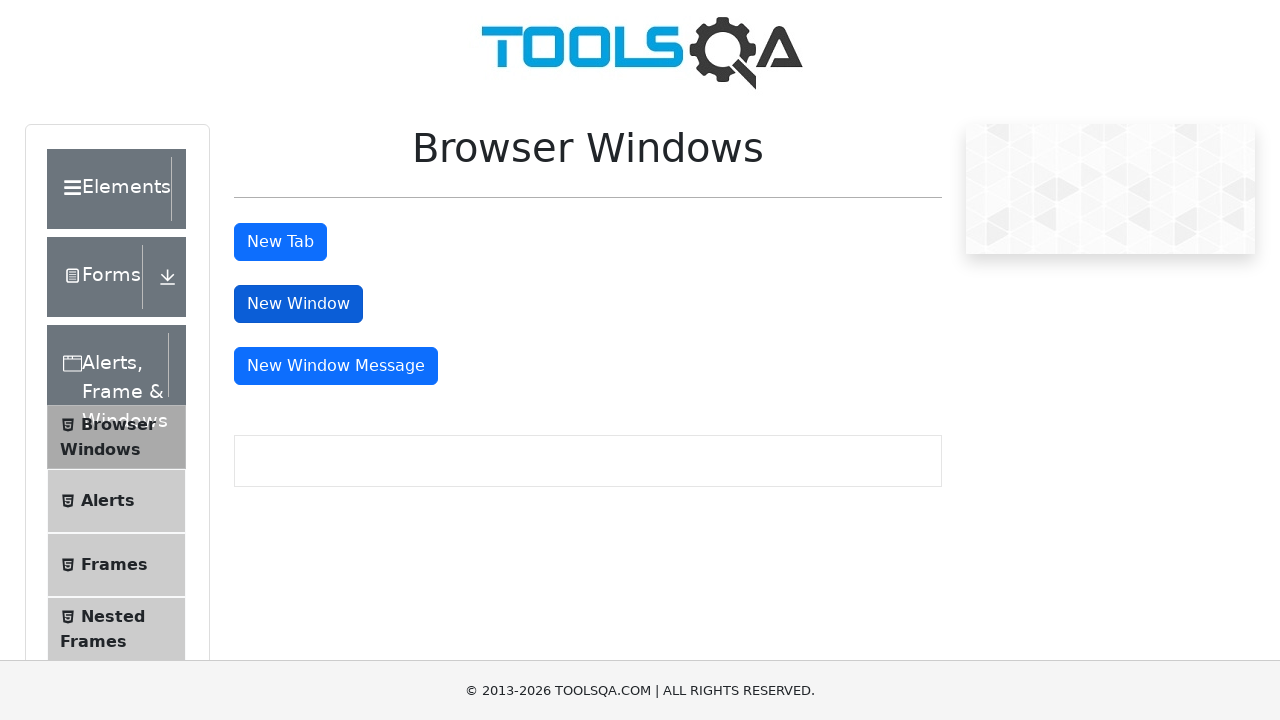

Verified header text 'Browser Windows' in original window
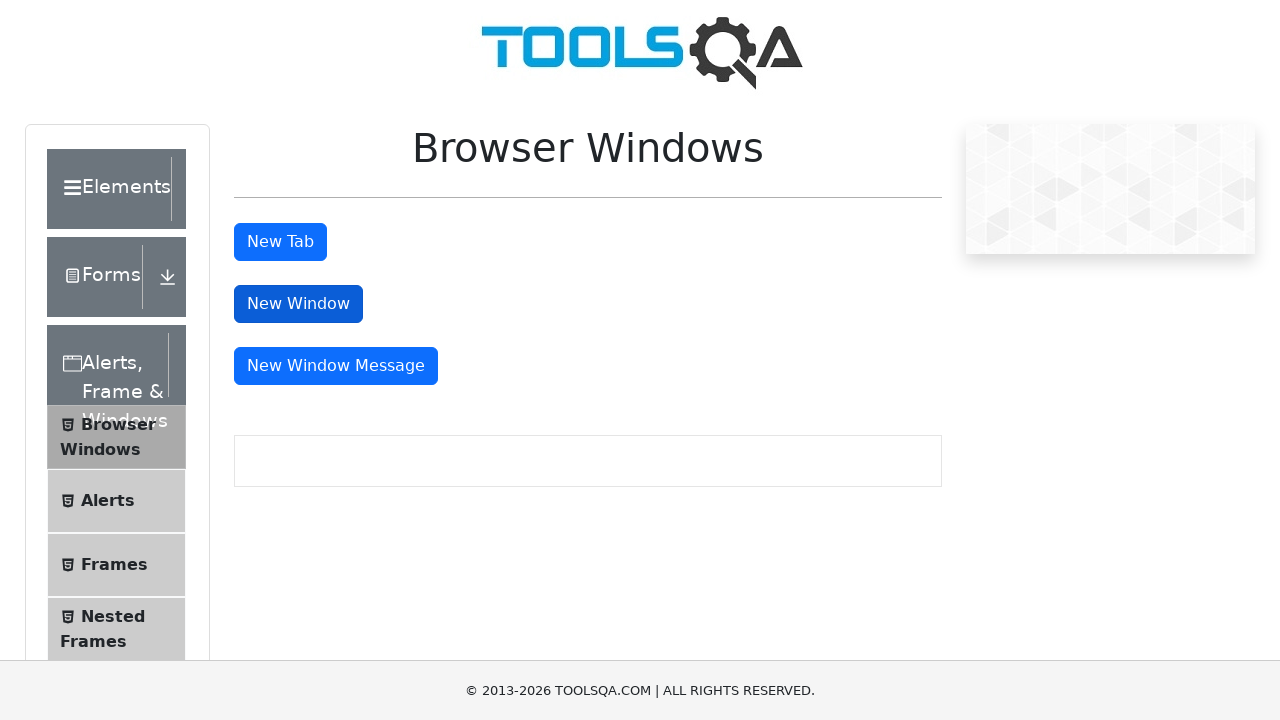

Located heading element in new window
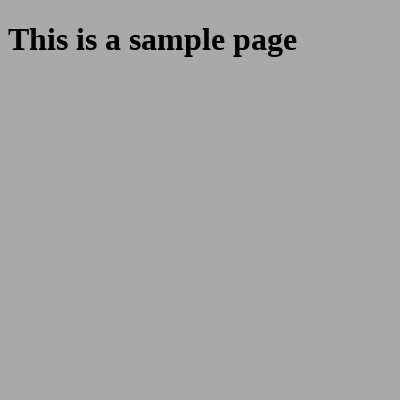

Verified header text 'This is a sample page' in new window
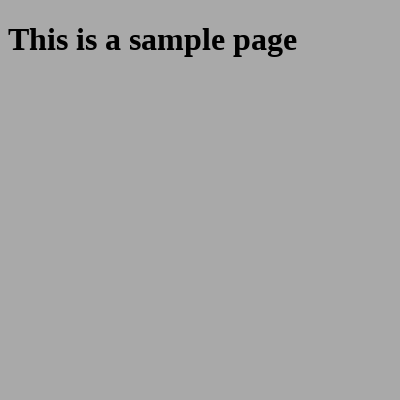

Switched focus back to original window
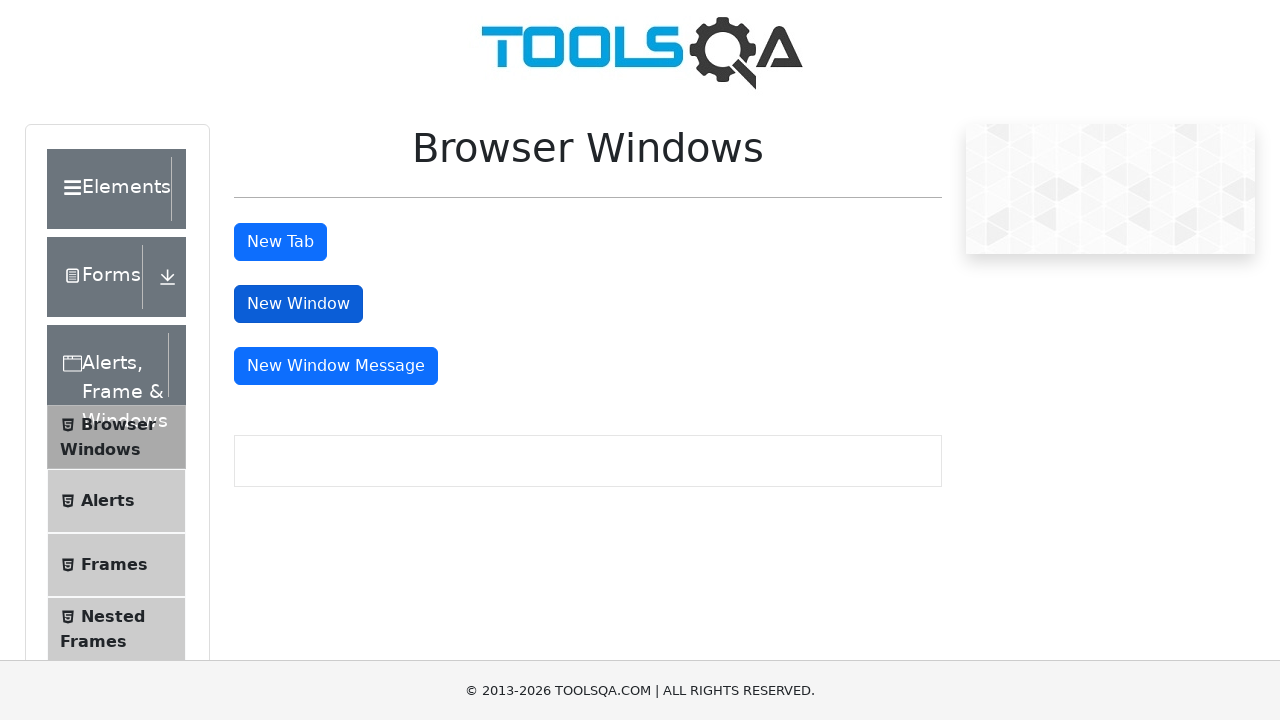

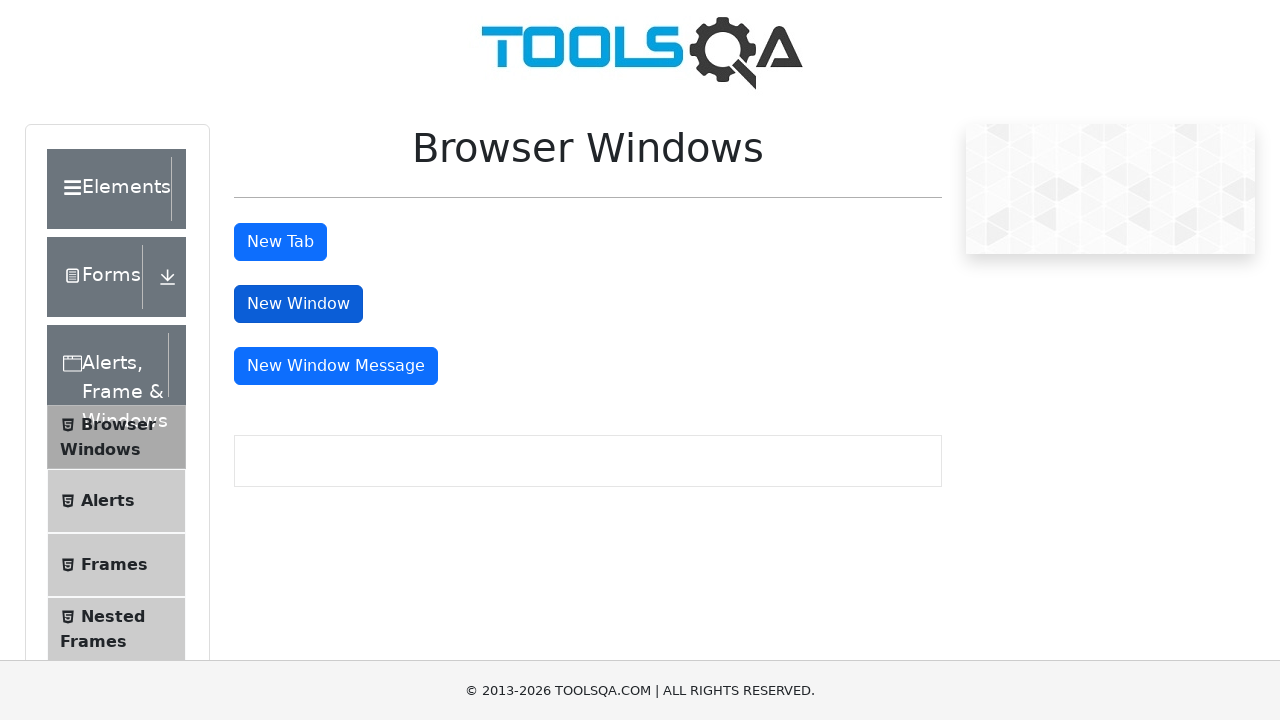